Validates Rich Results for Time.com Tags page by entering the URL into Google's Rich Results Test tool and waiting for validation results

Starting URL: https://search.google.com/test/rich-results

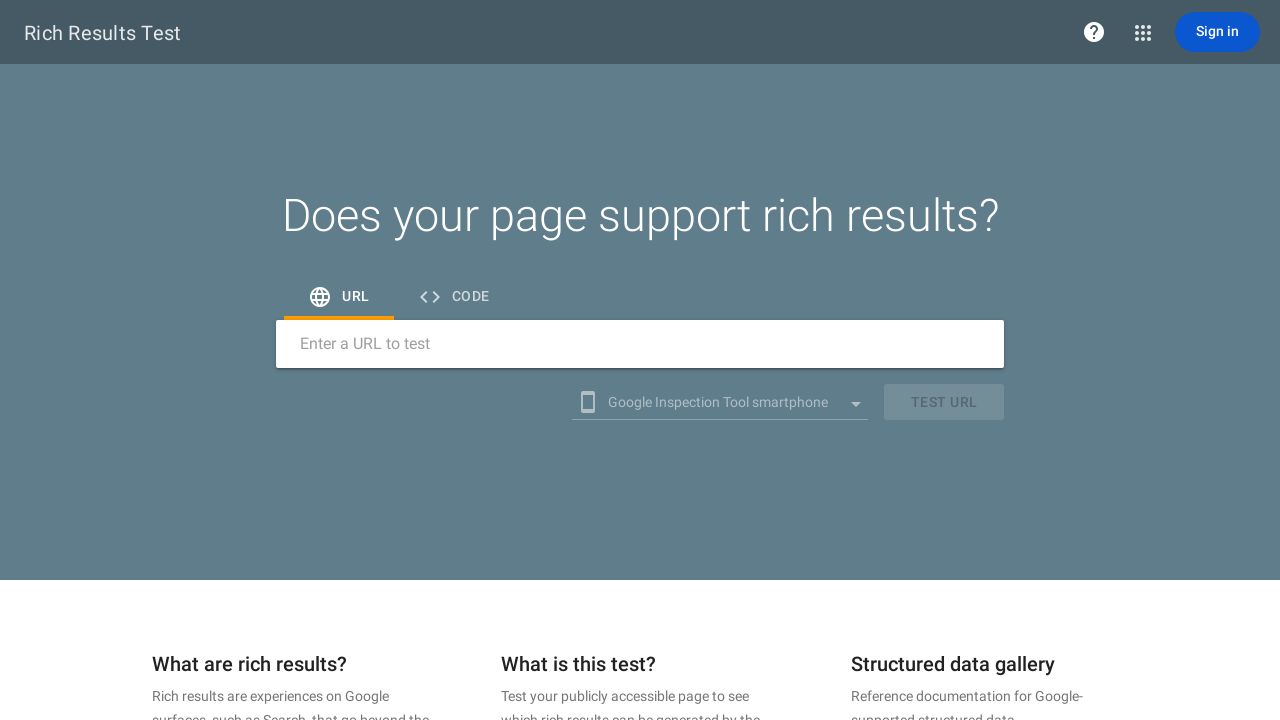

Located URL input field for Rich Results Test
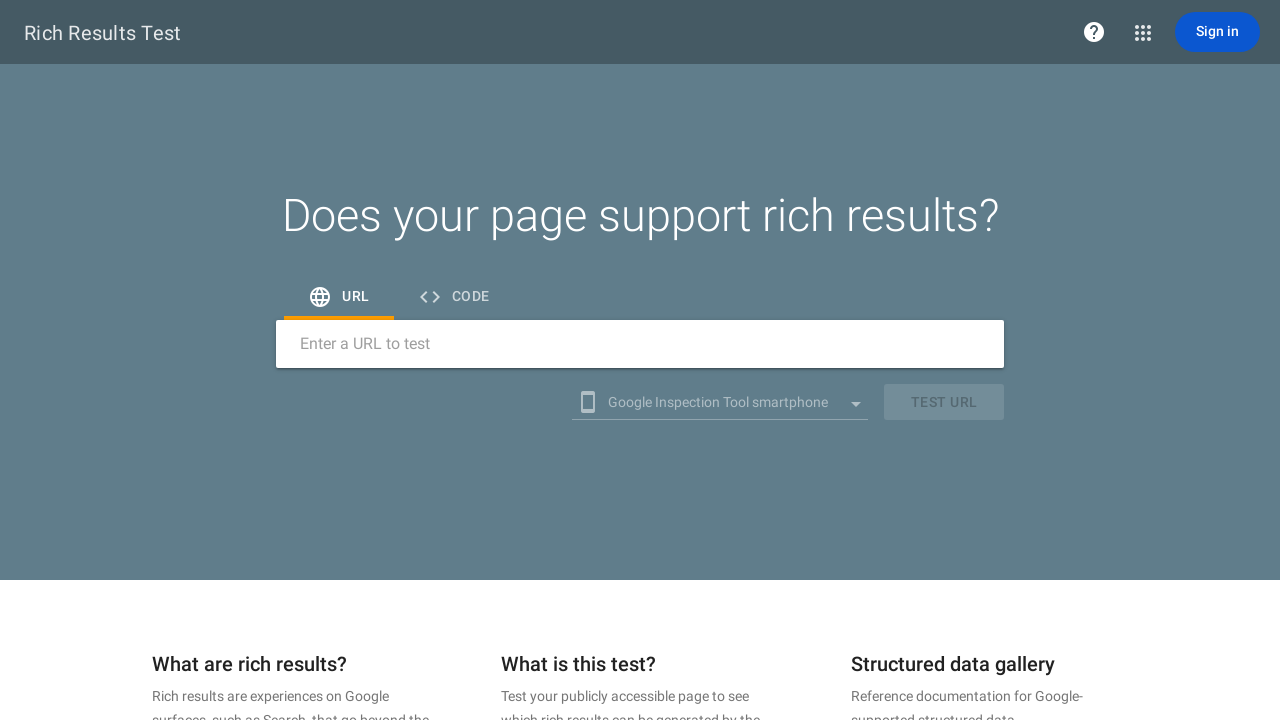

Cleared URL input field on internal:label="Enter a URL to test"i
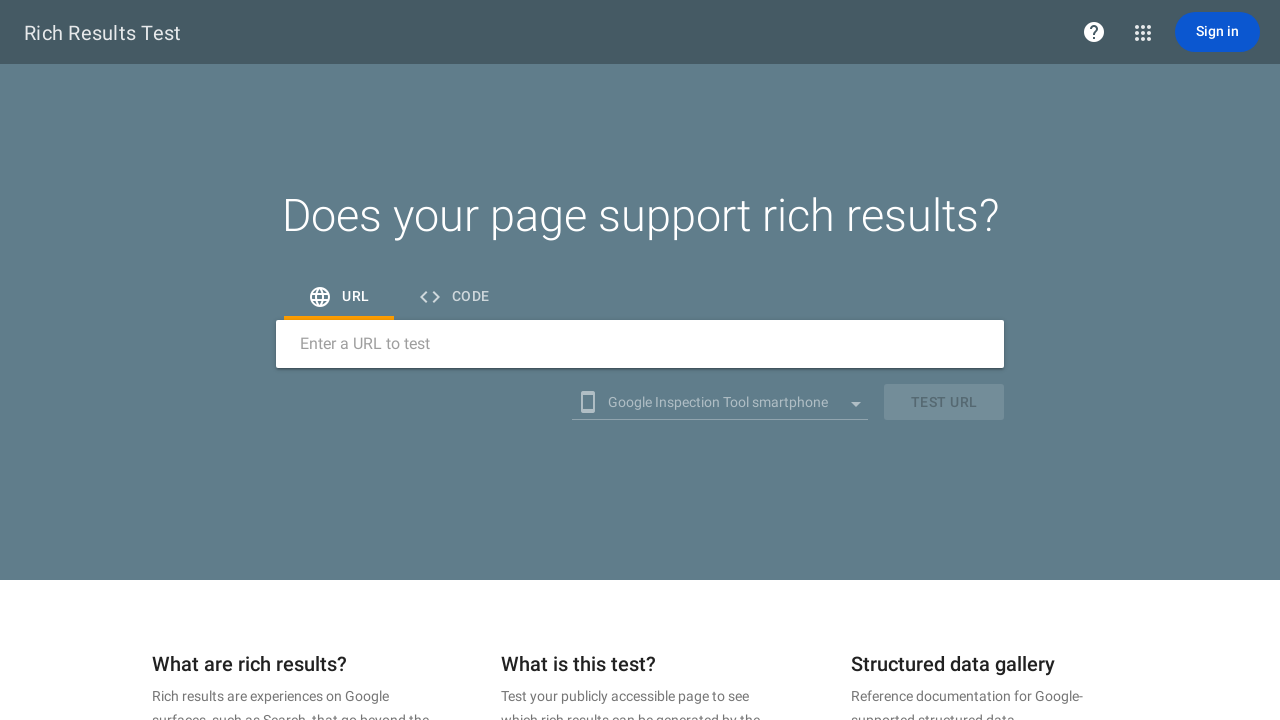

Filled URL input with Time.com Tags page URL (https://time.com/tag/texas/) on internal:label="Enter a URL to test"i
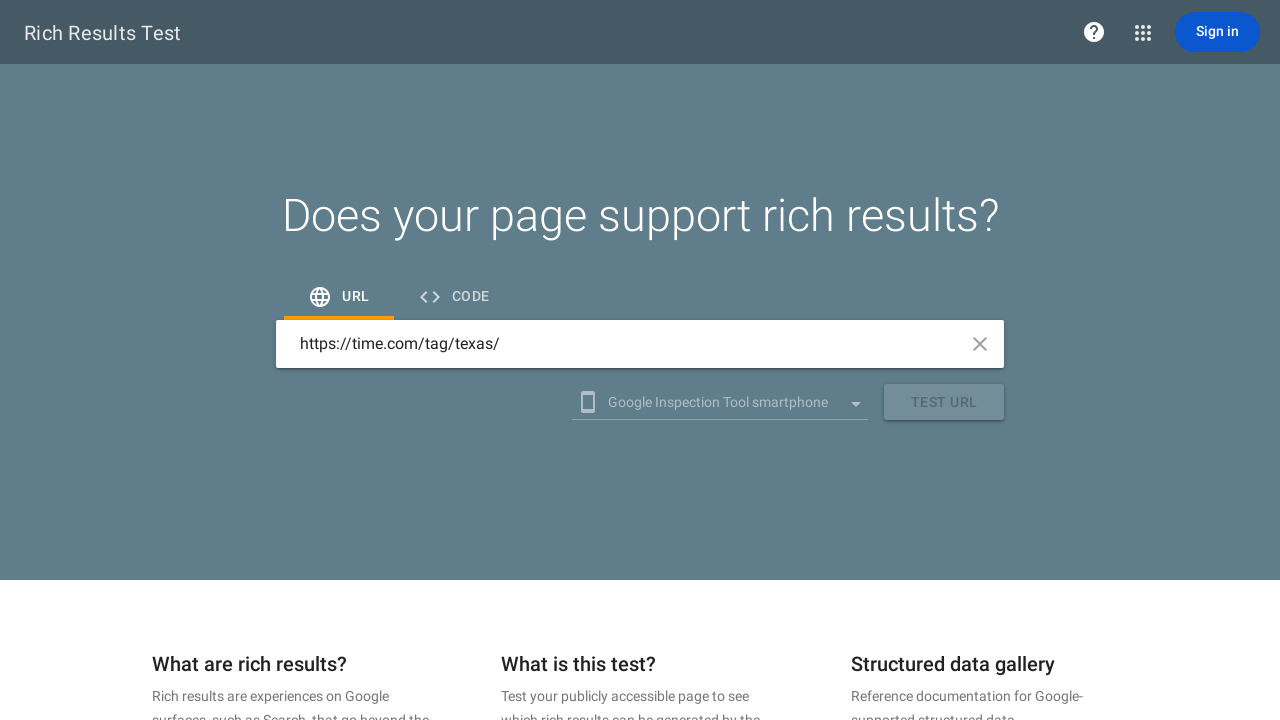

Pressed Escape to dismiss autocomplete suggestions
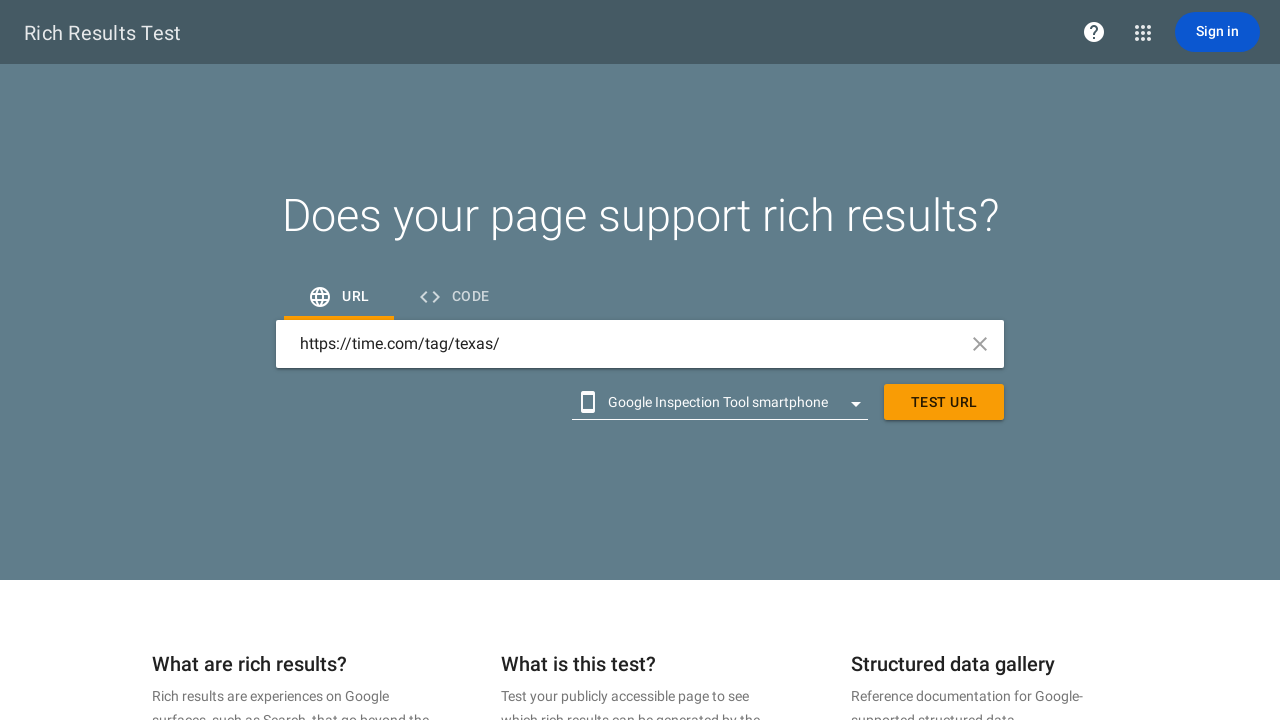

Waited 500ms for any autocomplete to fully dismiss
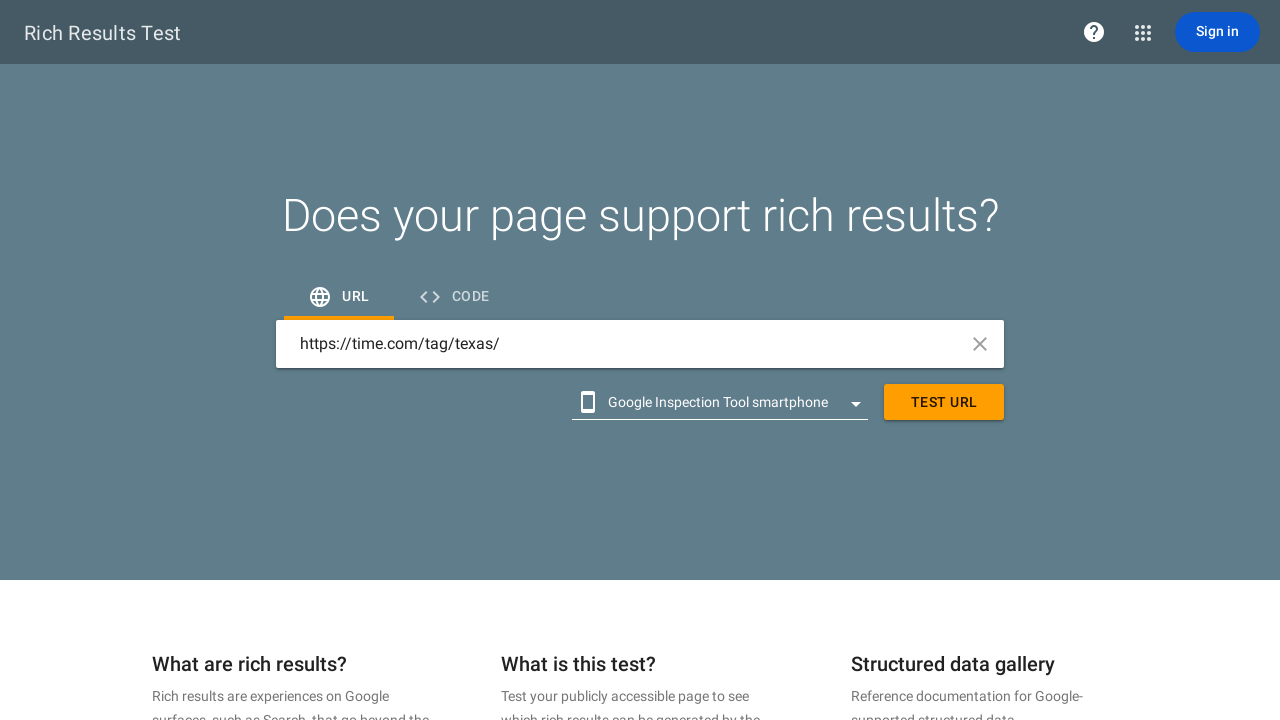

Clicked 'Test URL' button to begin Rich Results validation at (944, 402) on internal:role=button[name="test url"i]
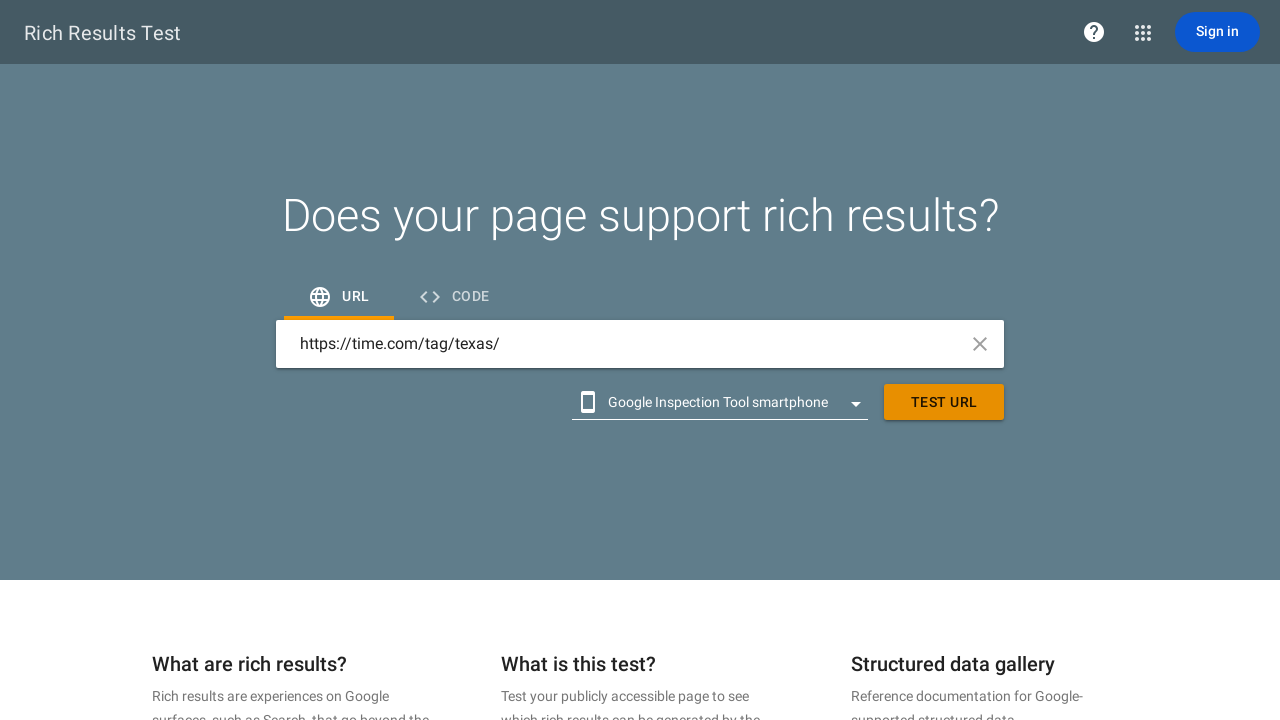

Rich Results validation timeout or no valid items detected after 90 seconds
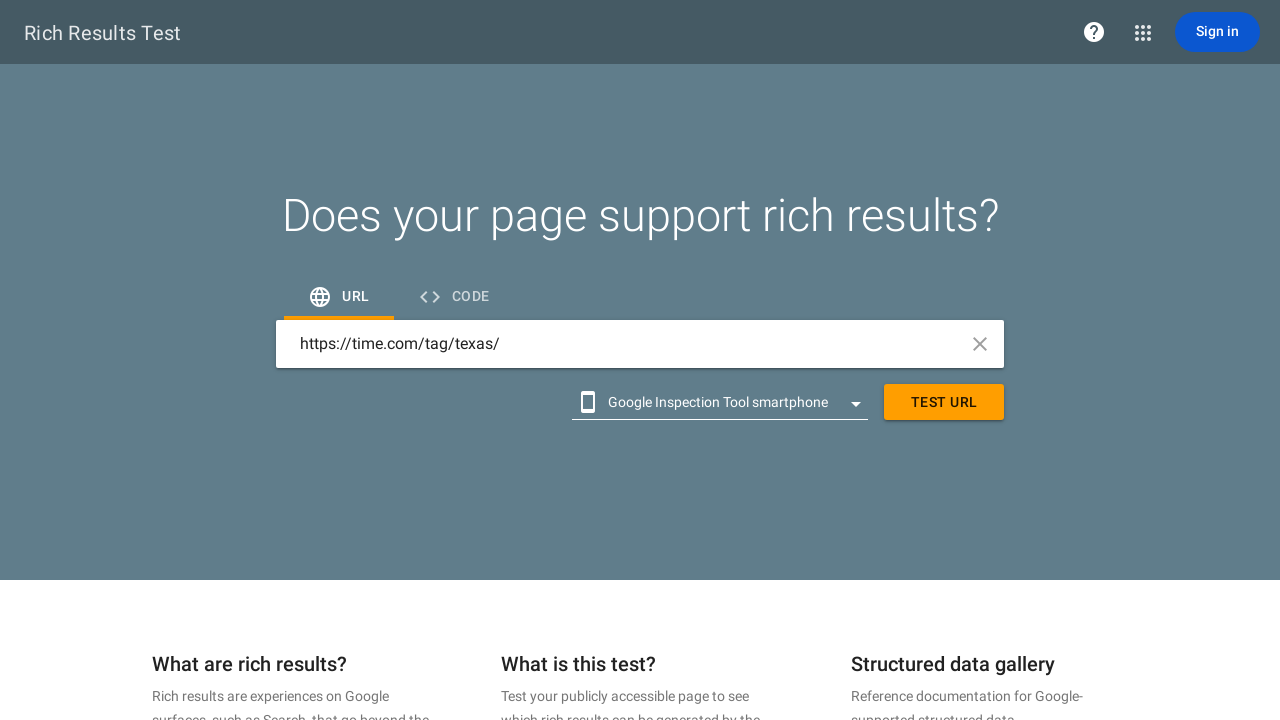

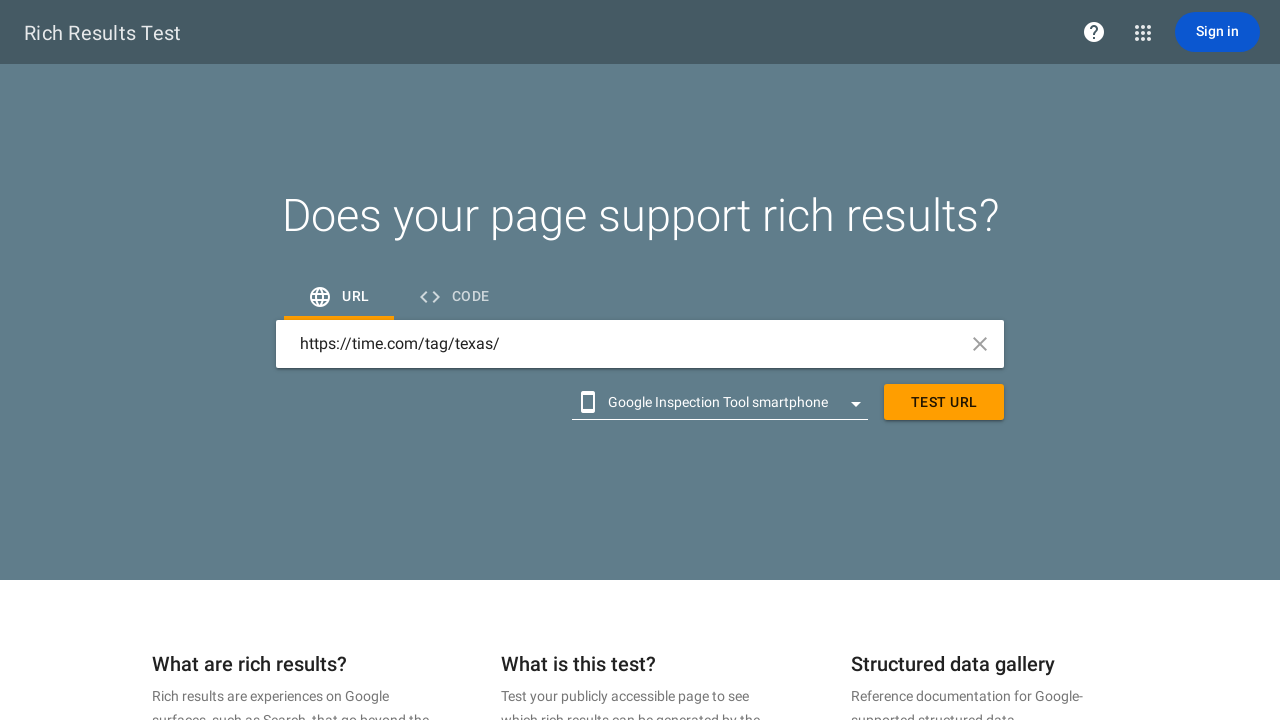